Tests JavaScript-based scrolling functionality by scrolling down to a "Cydeo" link at the bottom of a large page, then scrolling back up to the "Home" link at the top.

Starting URL: https://practice.cydeo.com/large

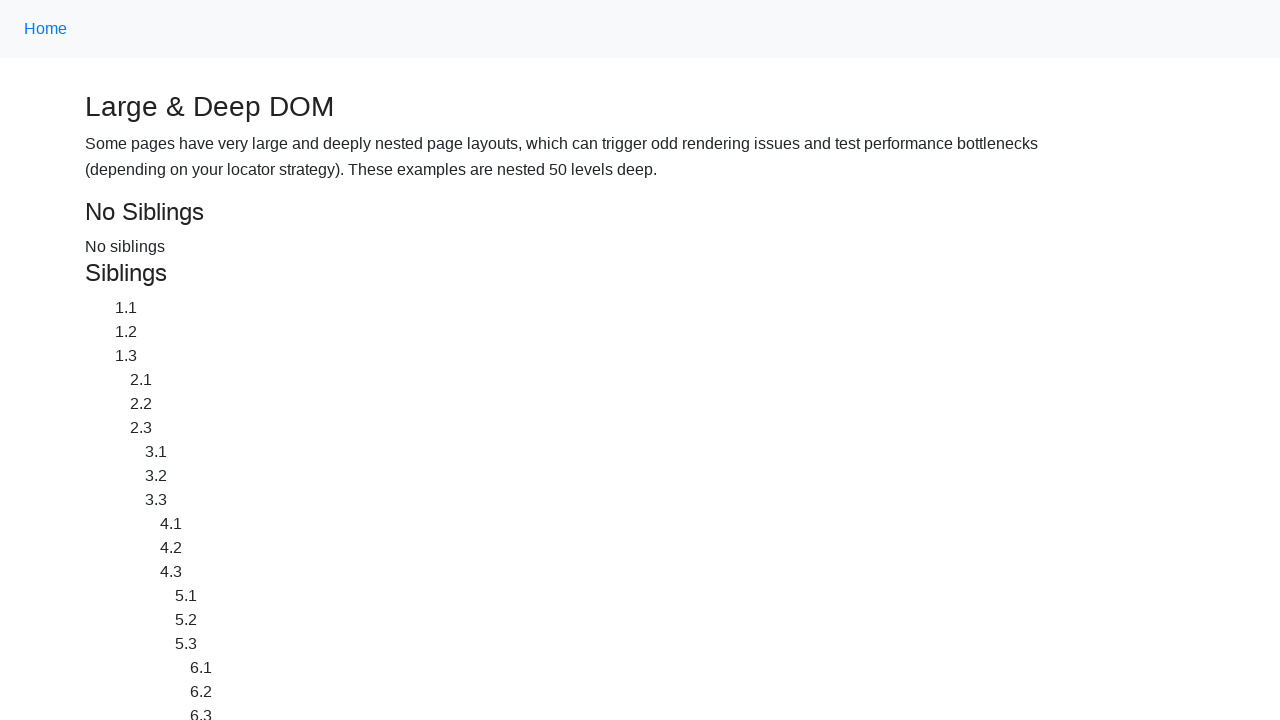

Located and scrolled to Cydeo link at bottom of page
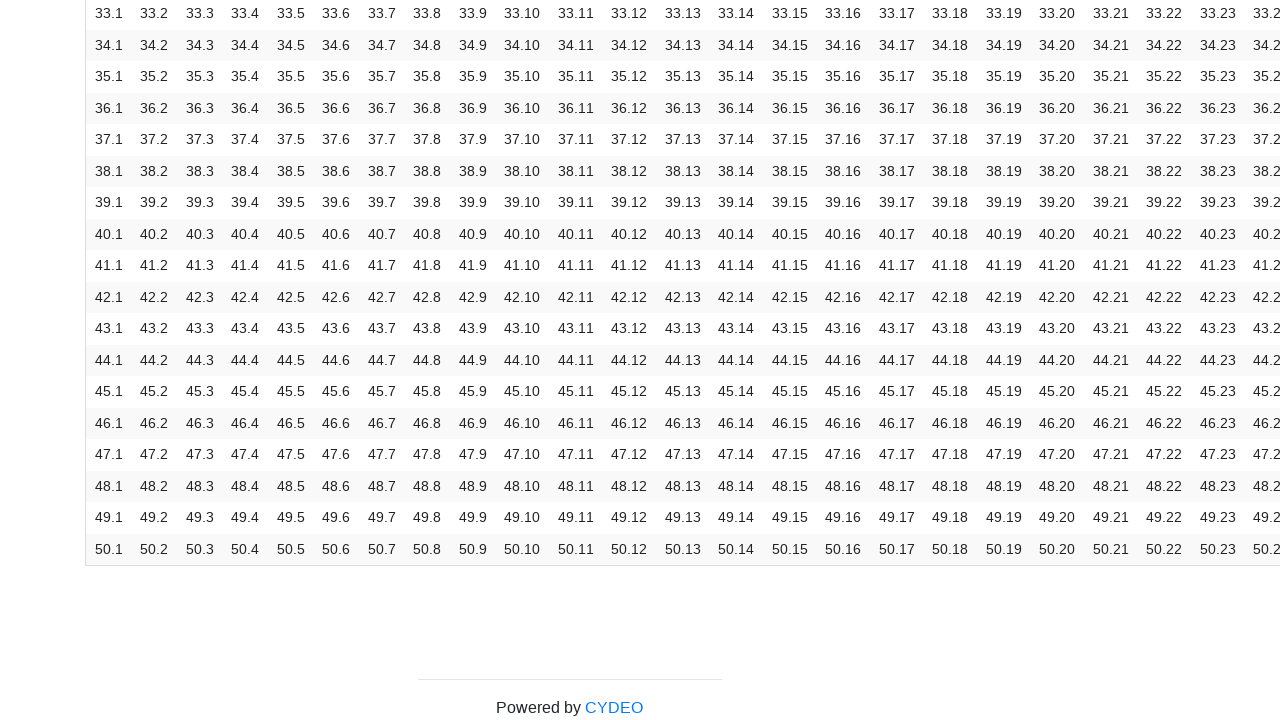

Waited 500ms to observe scroll position
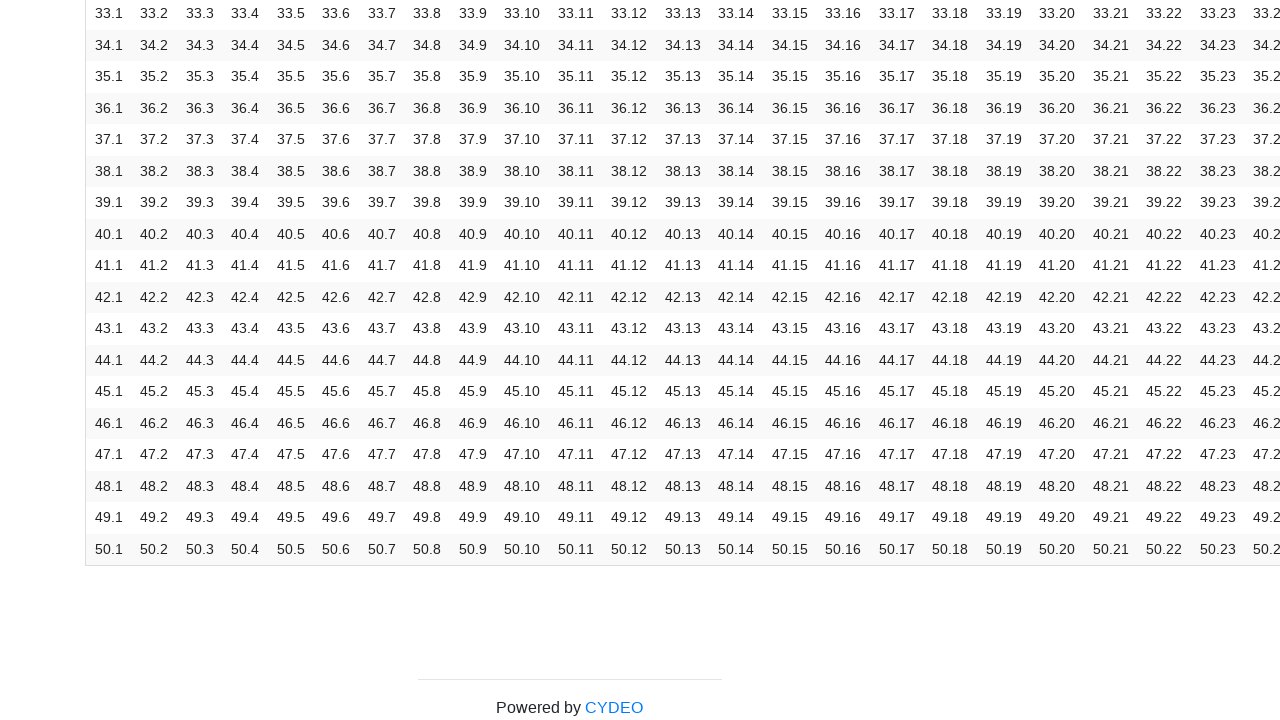

Located and scrolled back to Home link at top of page
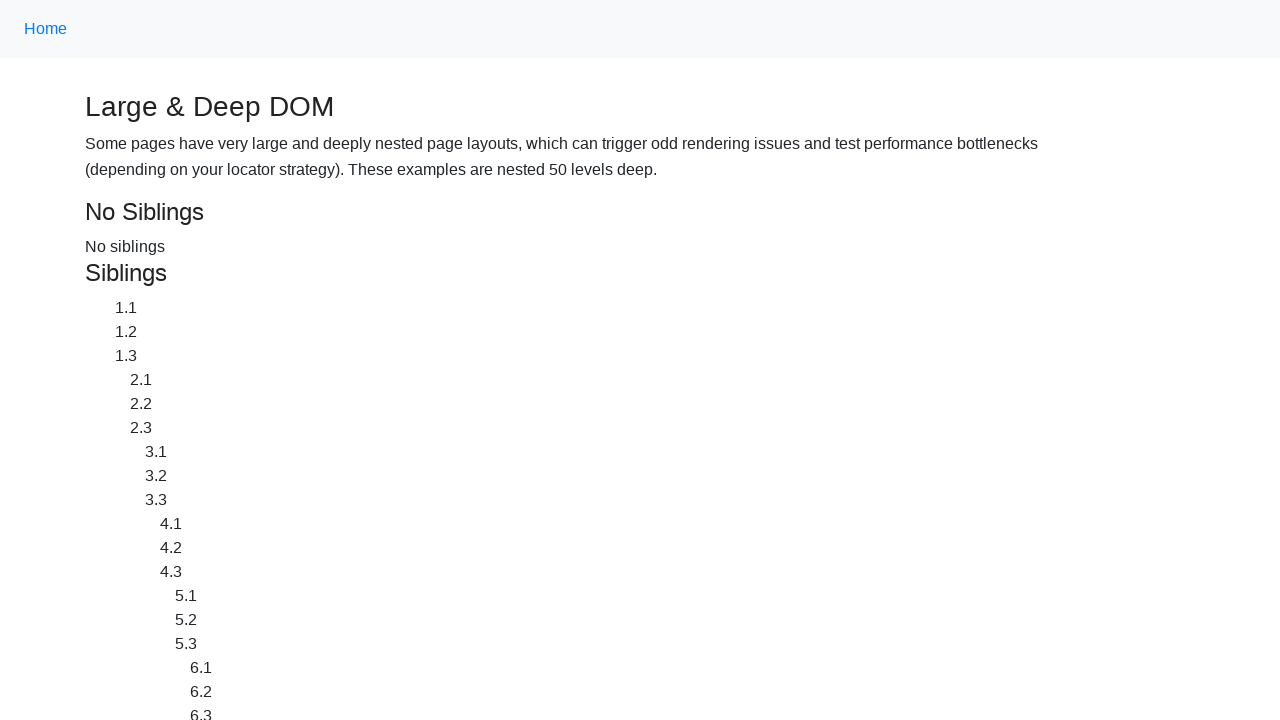

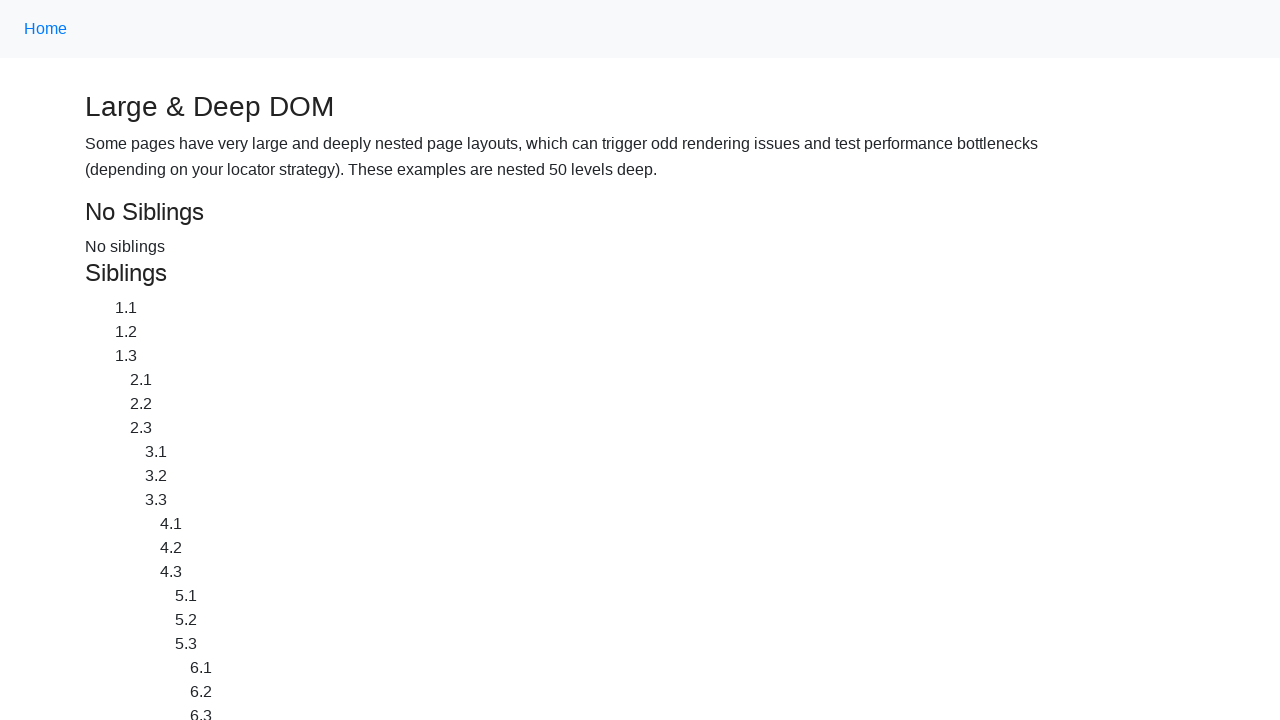